Tests a sample todo application by clicking on existing todo items to mark them complete, then adding a new todo item and verifying it was added to the list.

Starting URL: https://lambdatest.github.io/sample-todo-app/

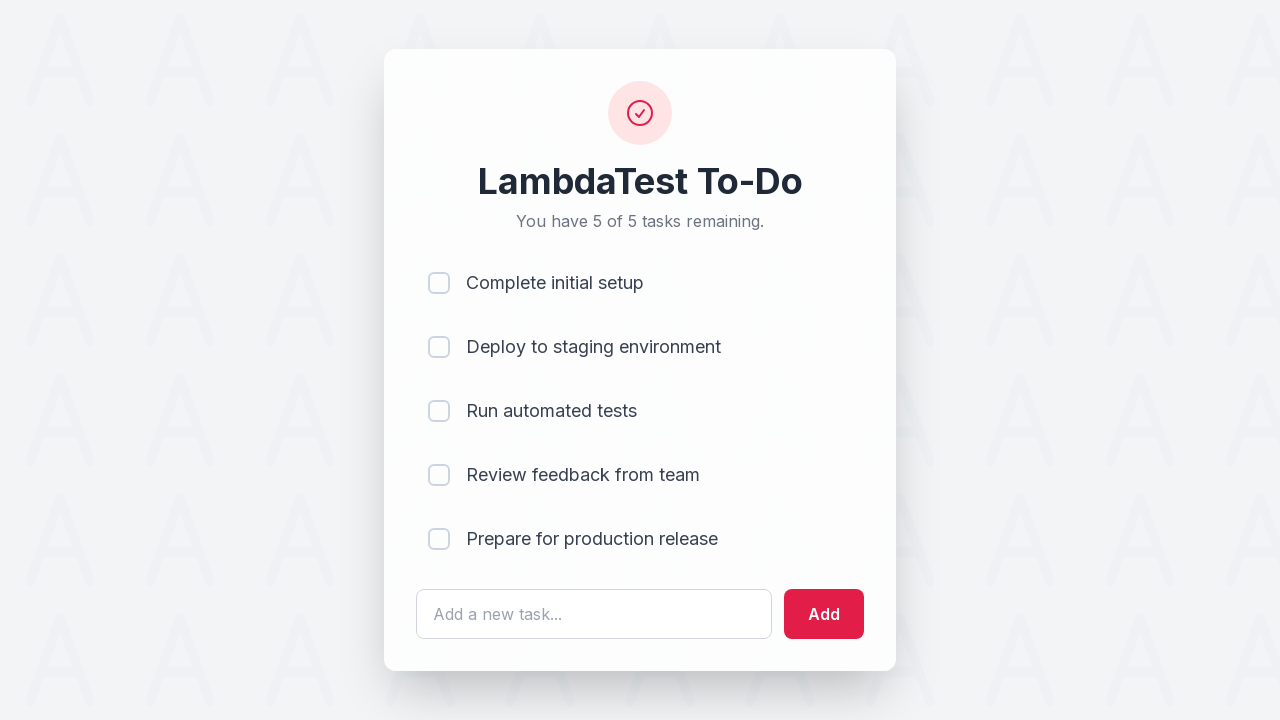

Clicked first todo item checkbox to mark as complete at (439, 283) on [name='li1']
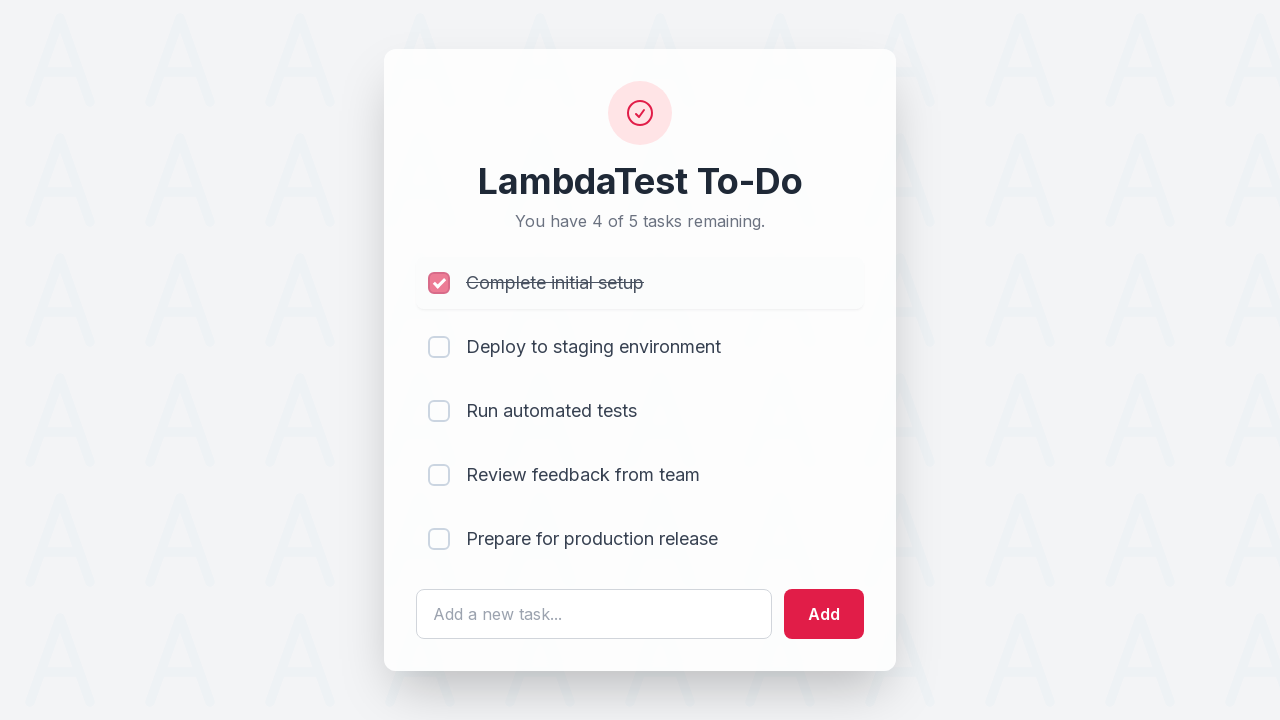

Clicked second todo item checkbox to mark as complete at (439, 347) on [name='li2']
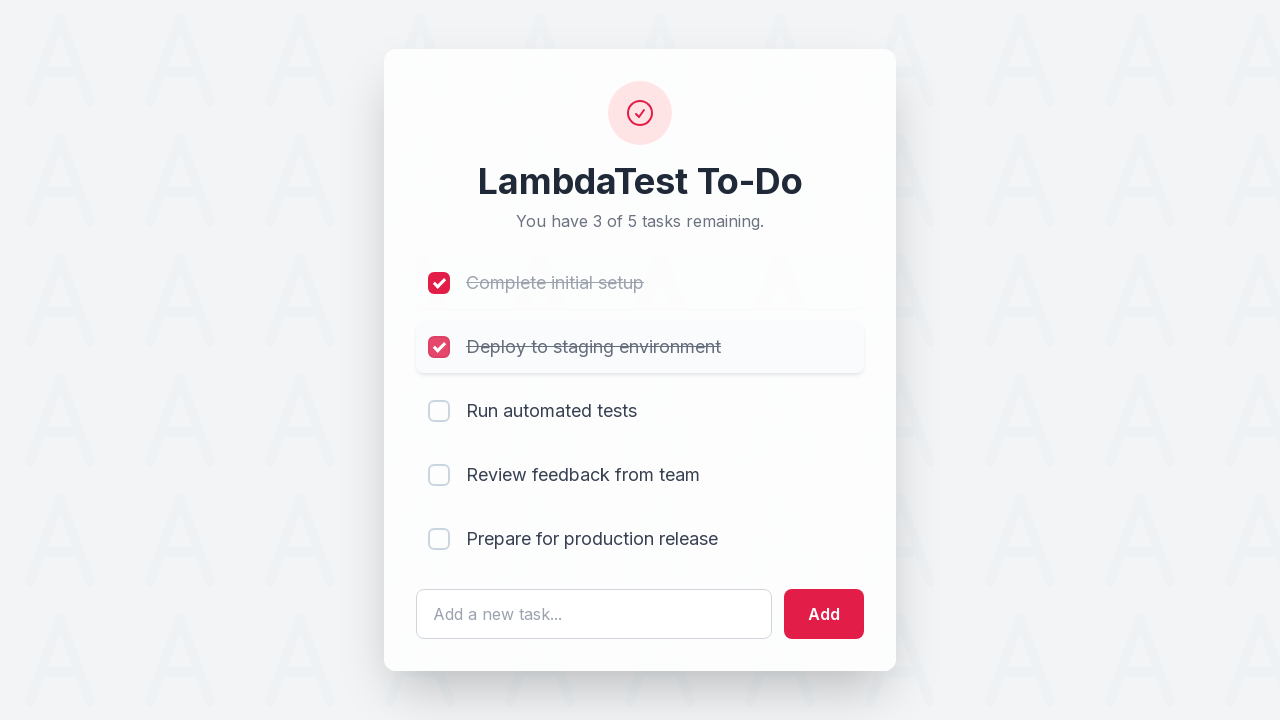

Cleared the todo input field on #sampletodotext
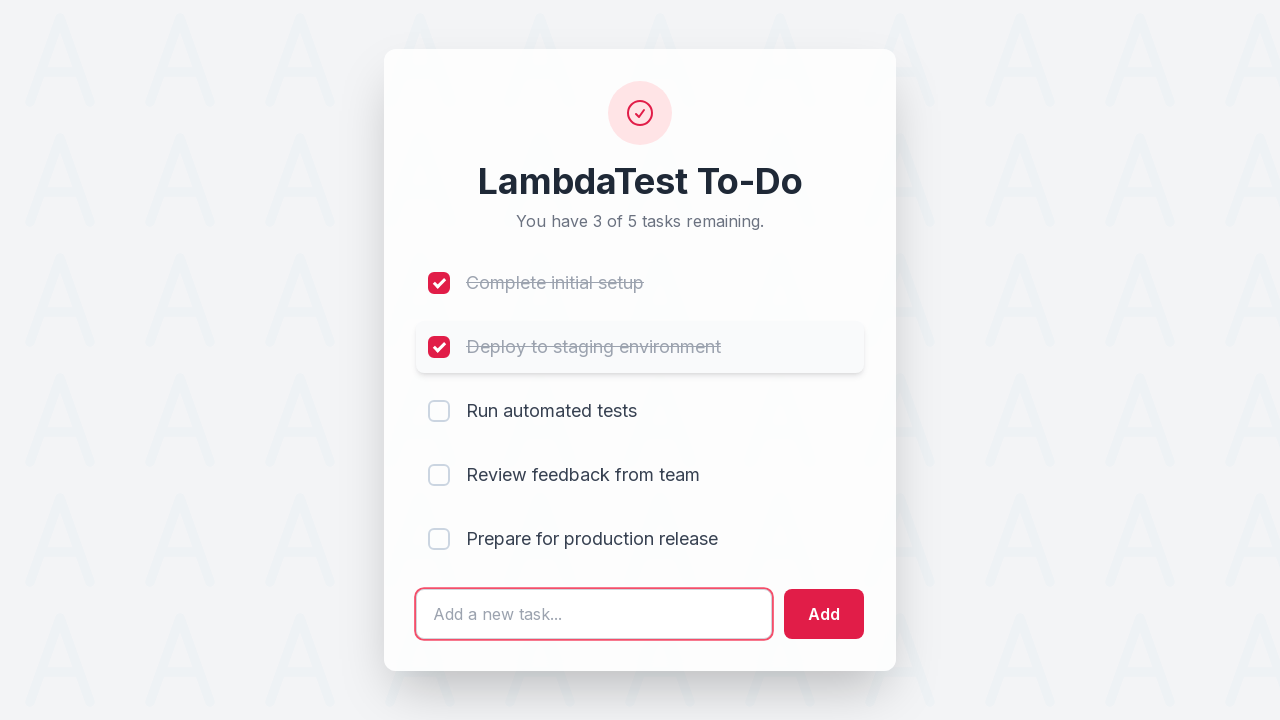

Filled todo input field with new item text on #sampletodotext
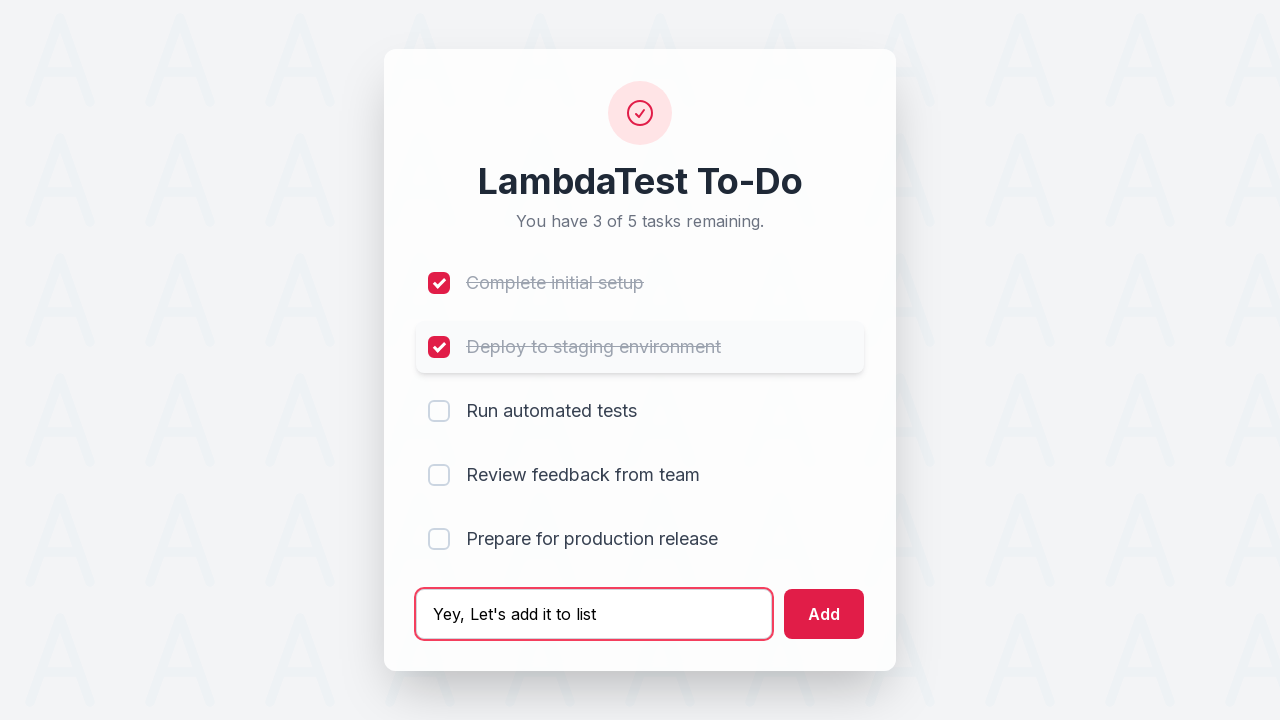

Clicked add button to add new todo item at (824, 614) on #addbutton
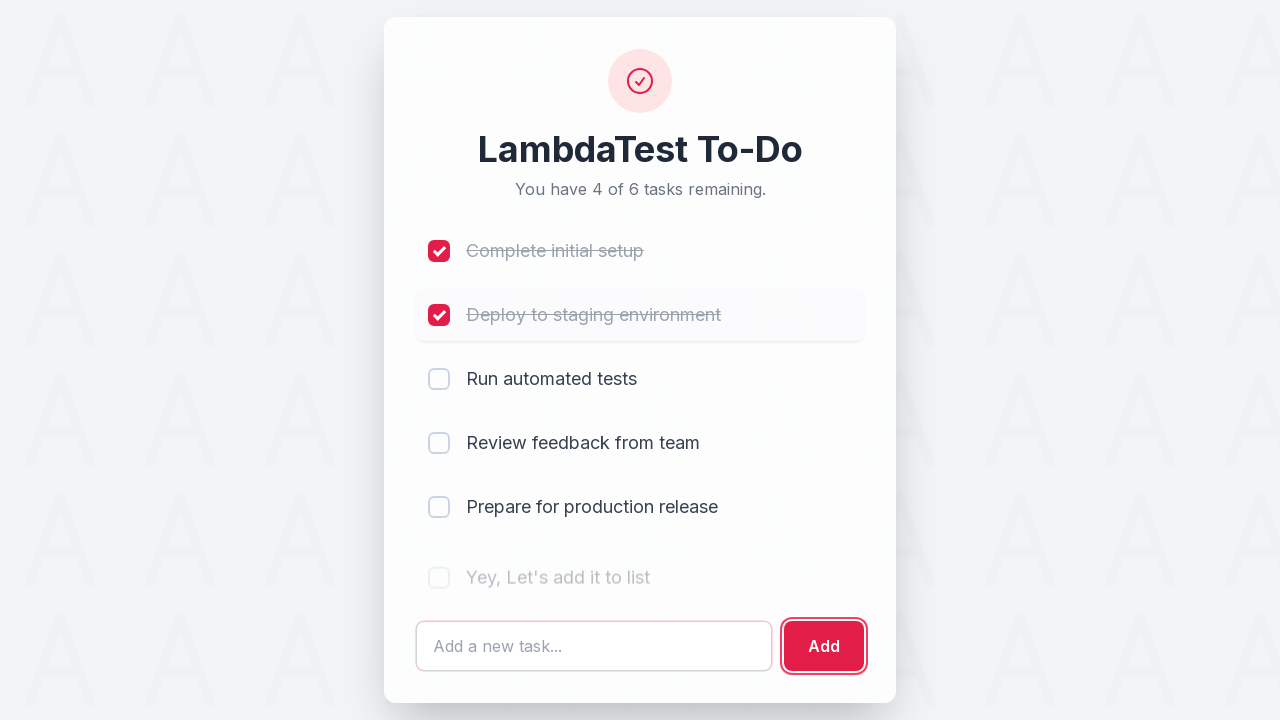

Waited for new todo item to appear in the list
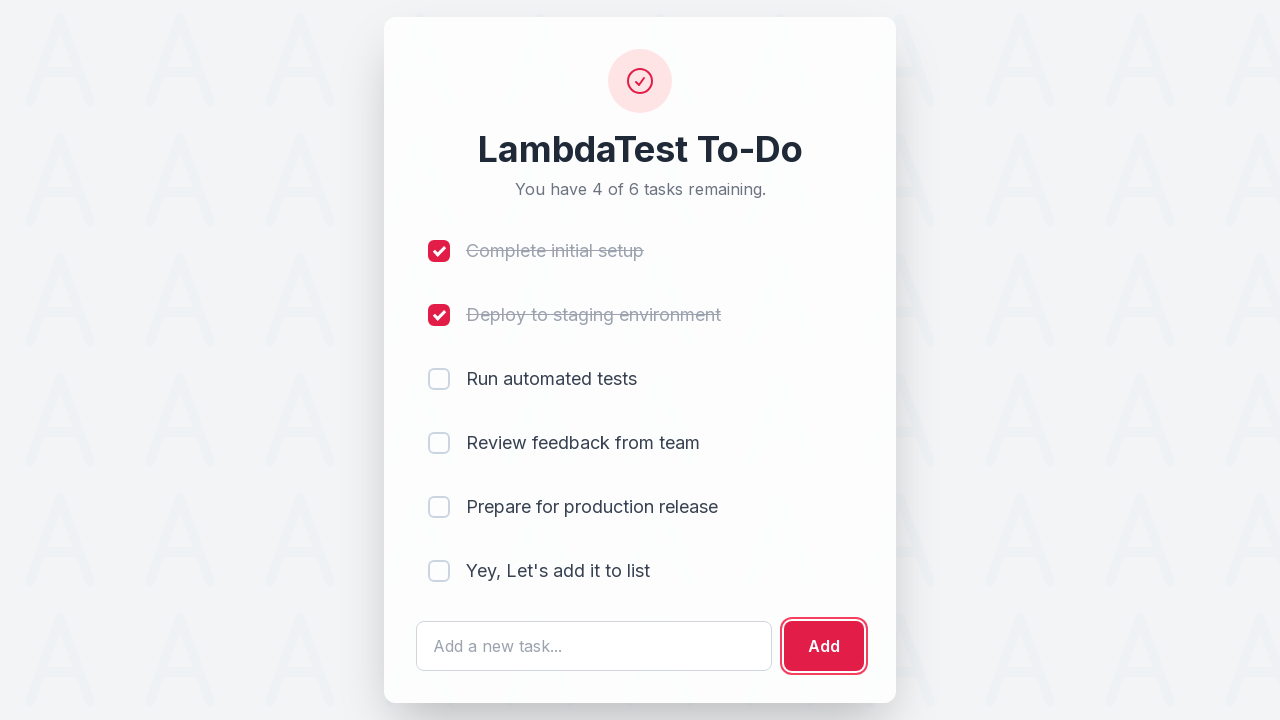

Verified new todo item text matches the added item
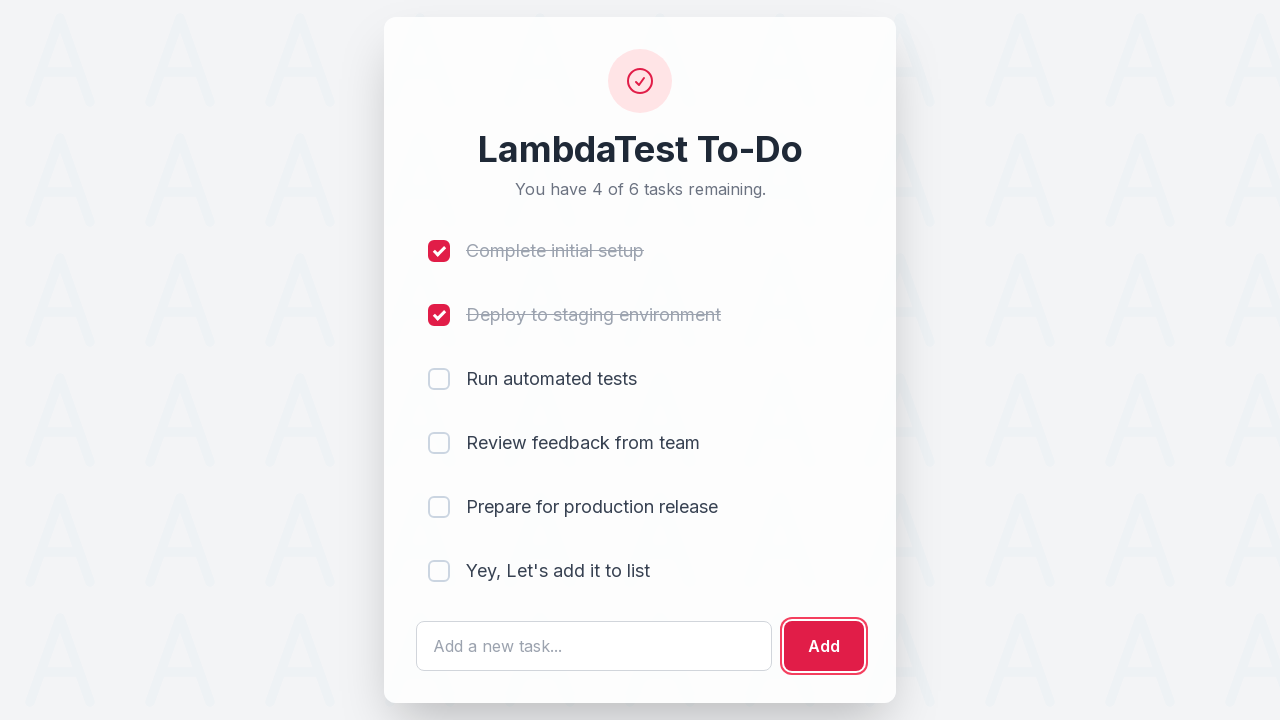

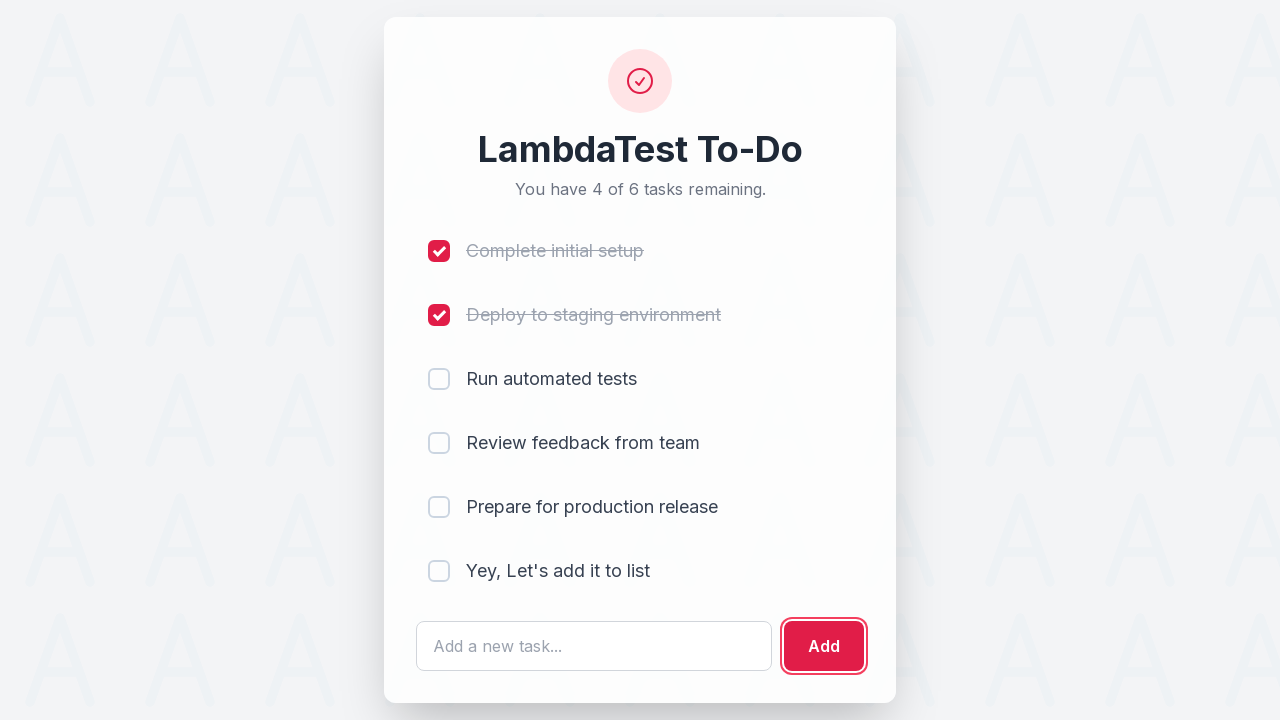